Opens the OTUS.ru website homepage to verify it loads successfully

Starting URL: https://otus.ru/

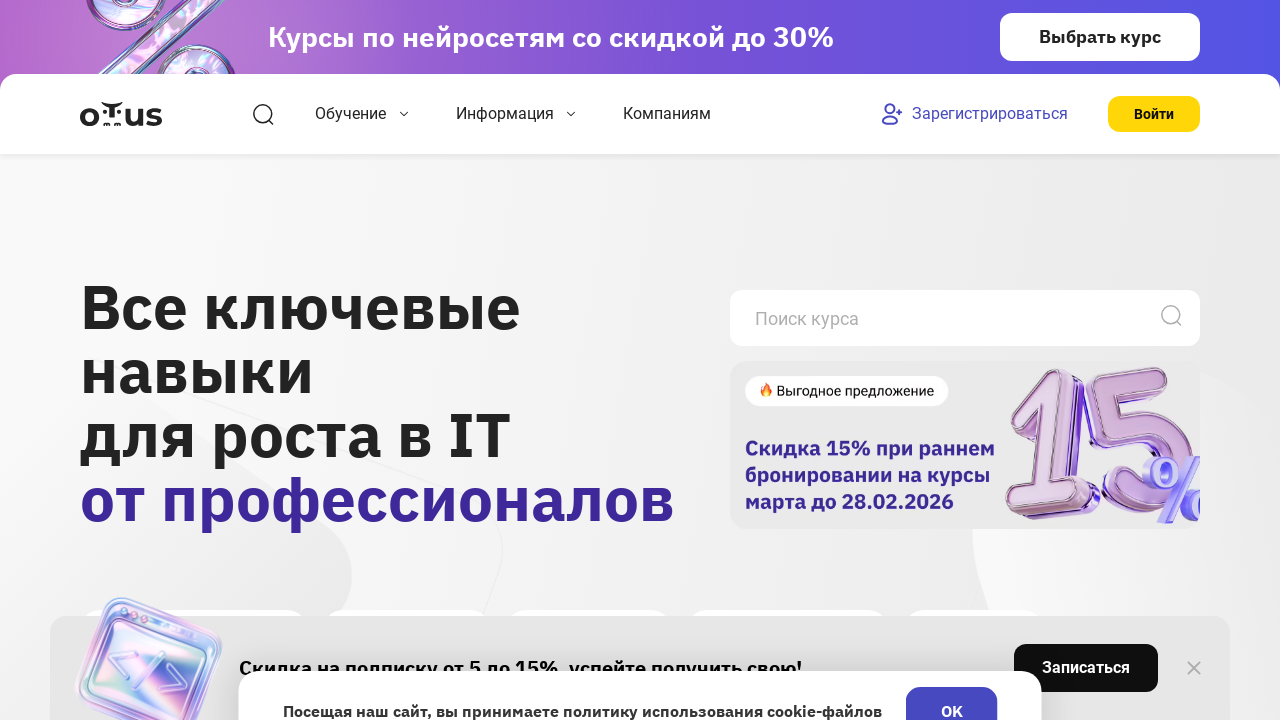

Navigated to OTUS.ru homepage
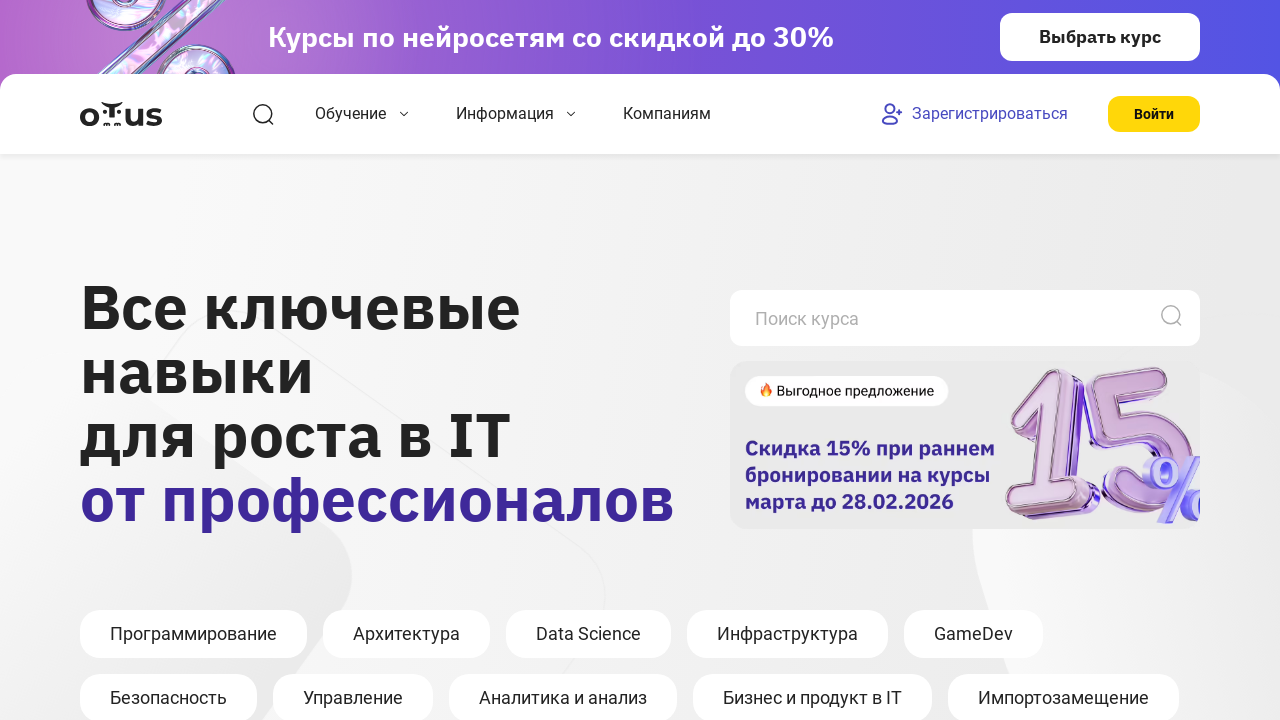

Homepage loaded successfully and network is idle
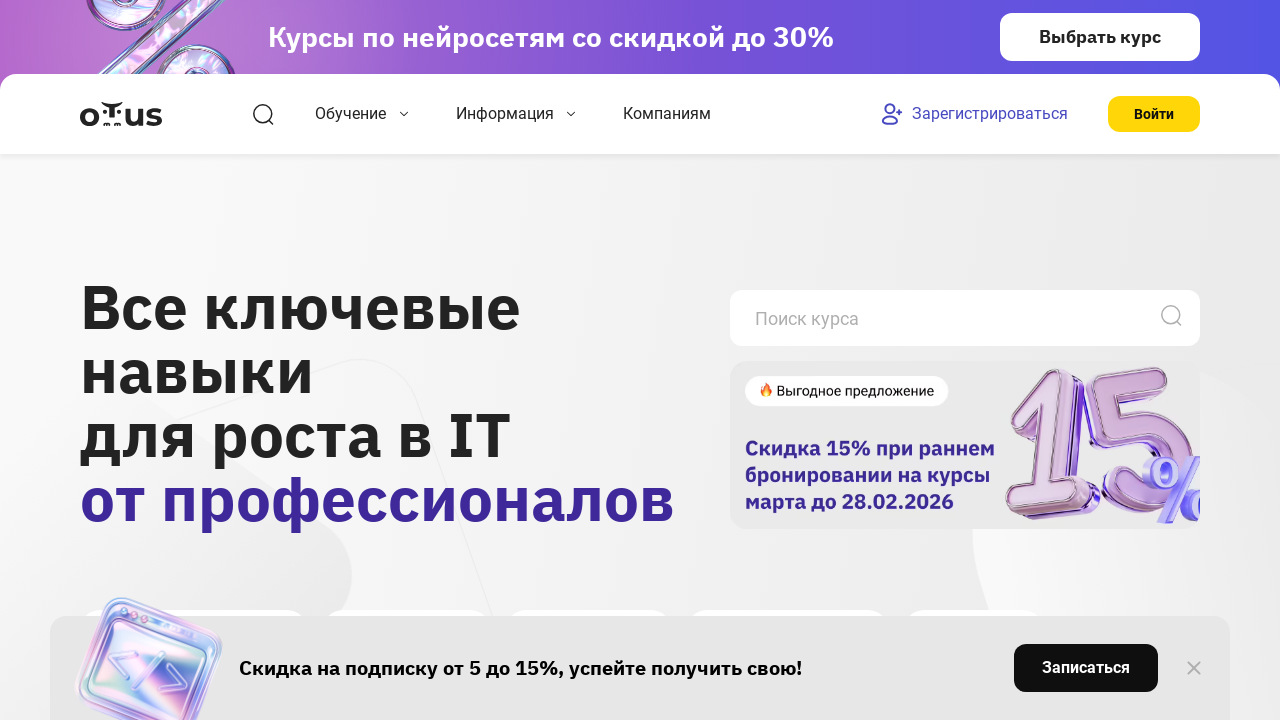

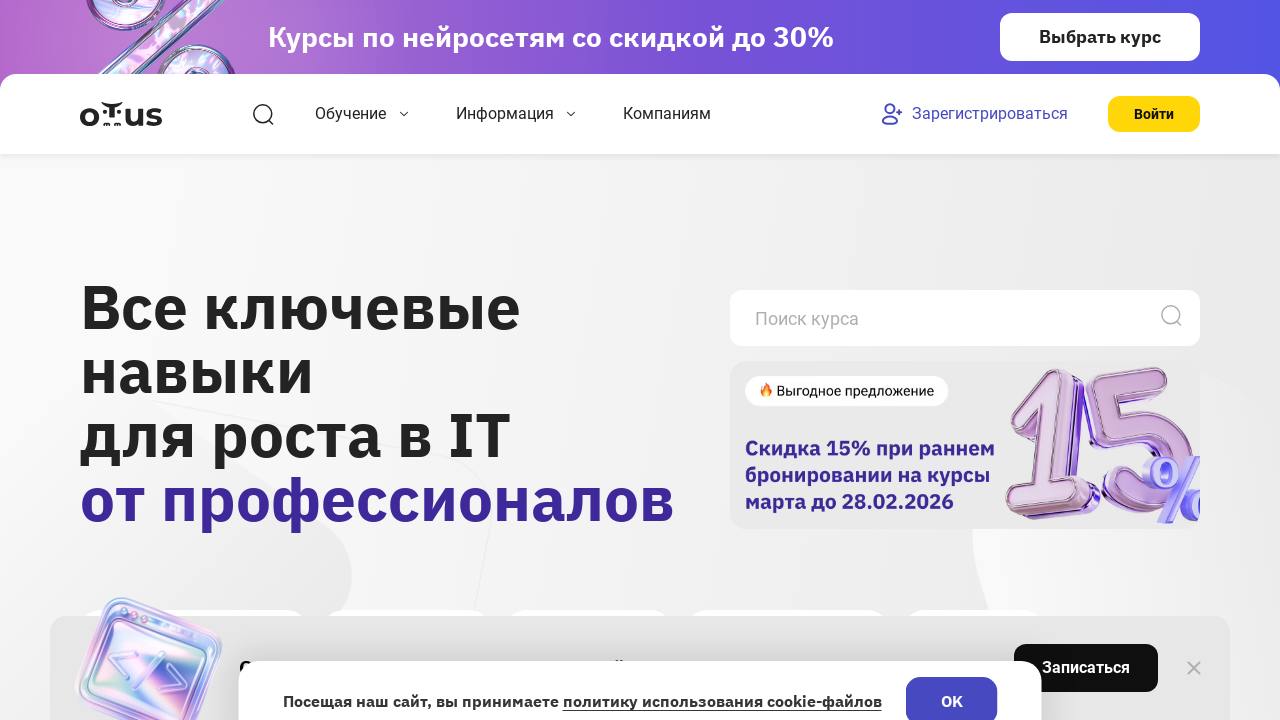